Tests radio button functionality by checking selection state and clicking to select a different radio button

Starting URL: https://practice.cydeo.com/radio_buttons

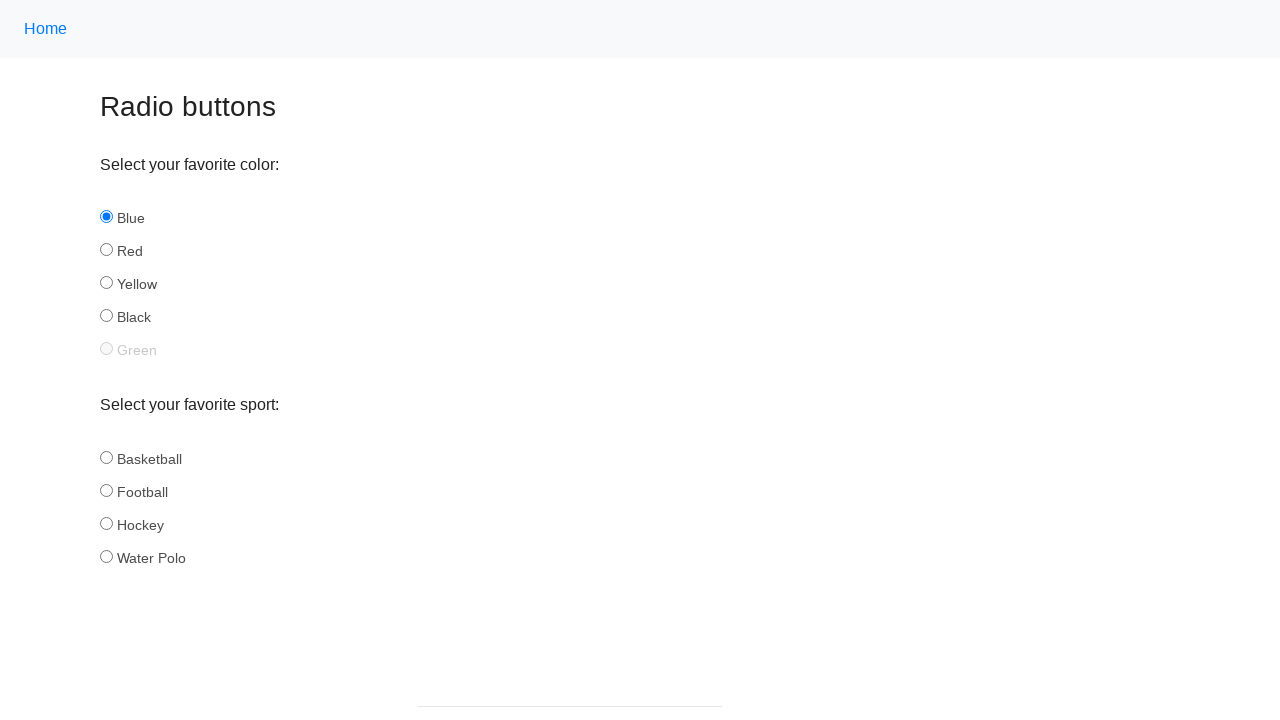

Located blue radio button element
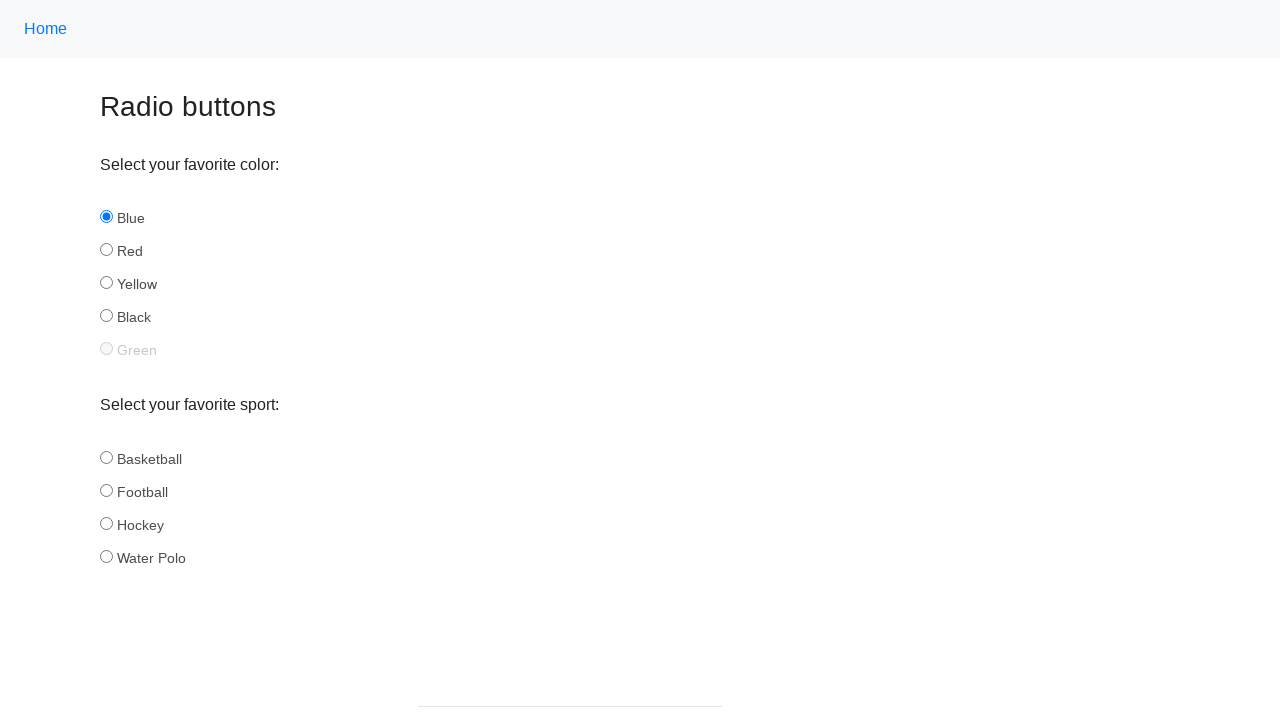

Checked if blue radio button is selected
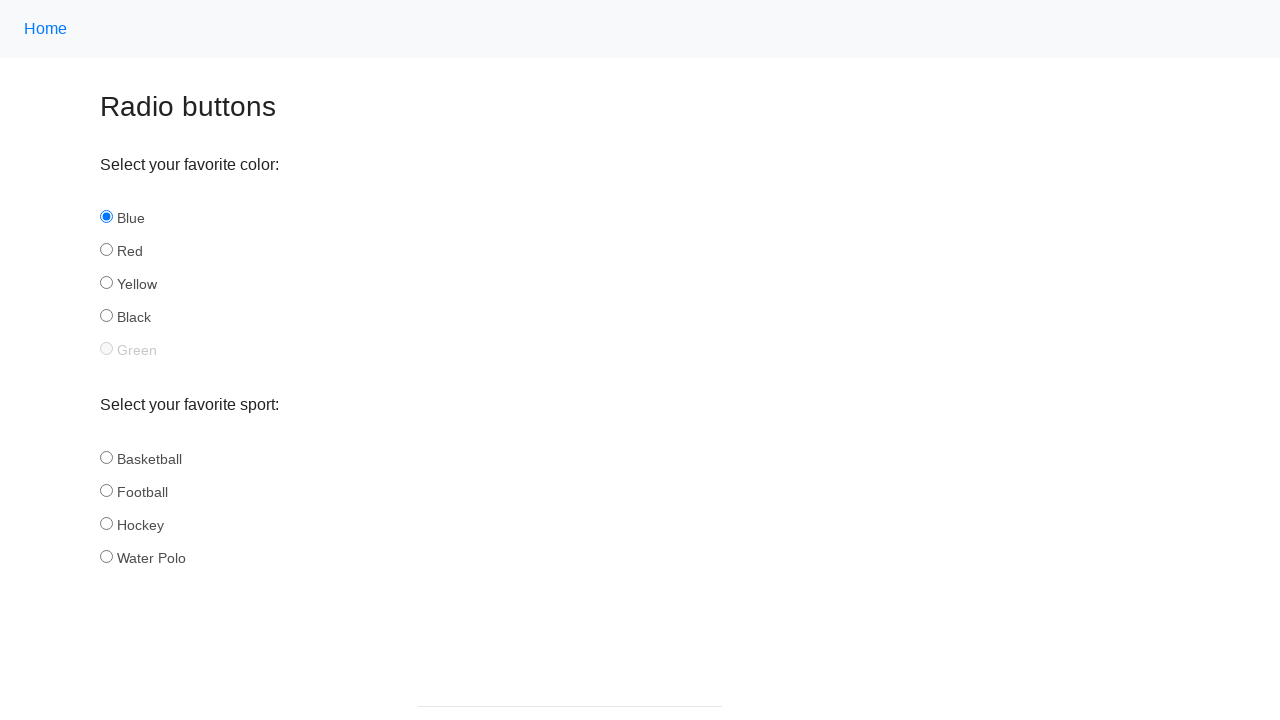

Clicked red radio button to select it at (106, 250) on input#red
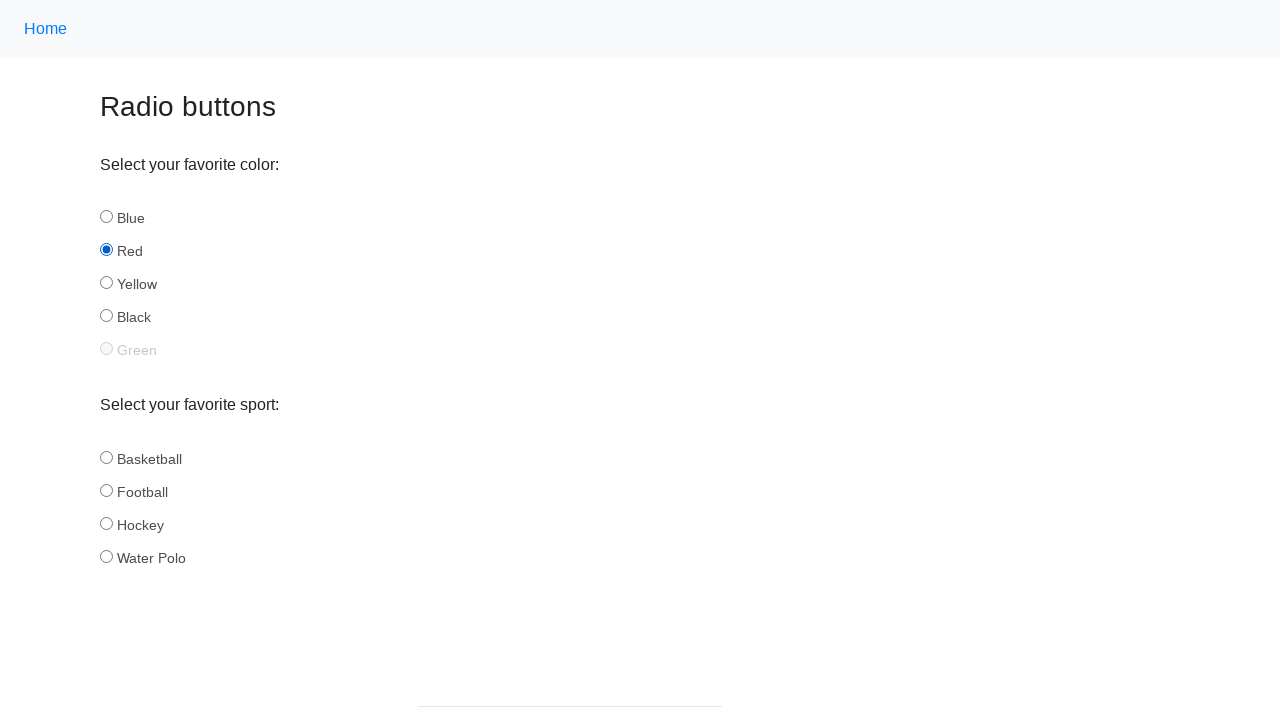

Verified blue radio button is no longer selected after clicking red
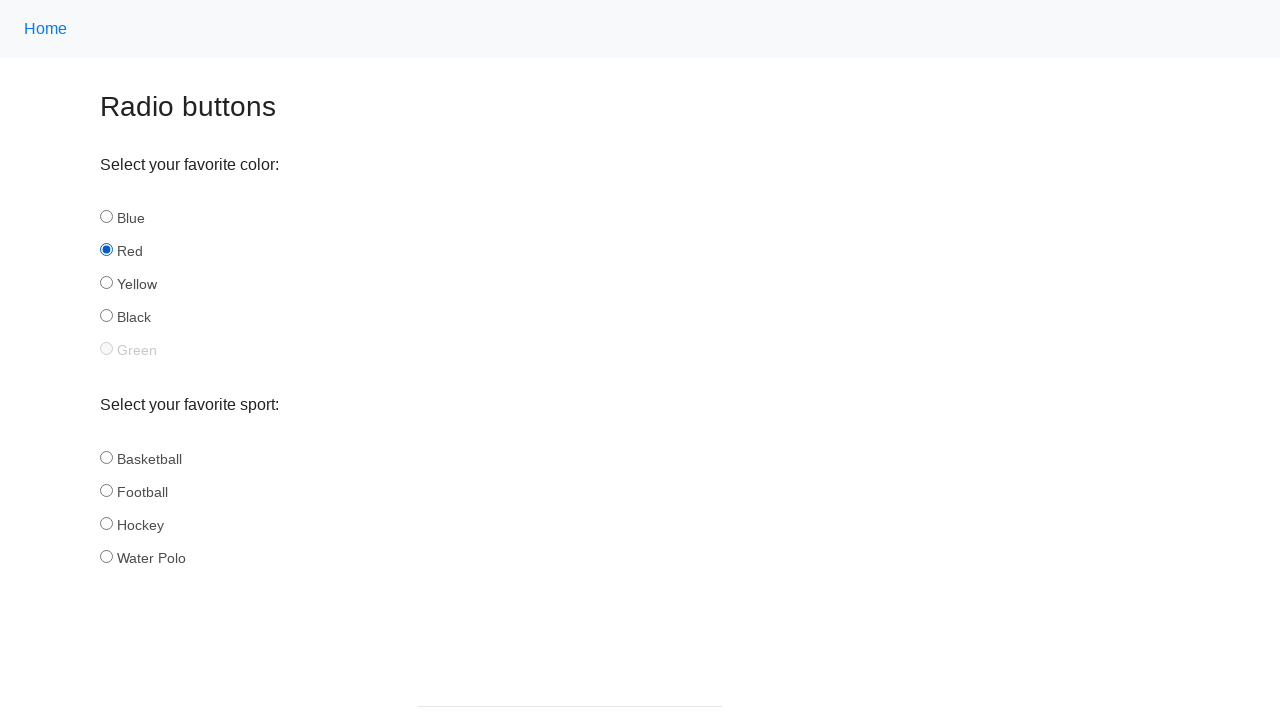

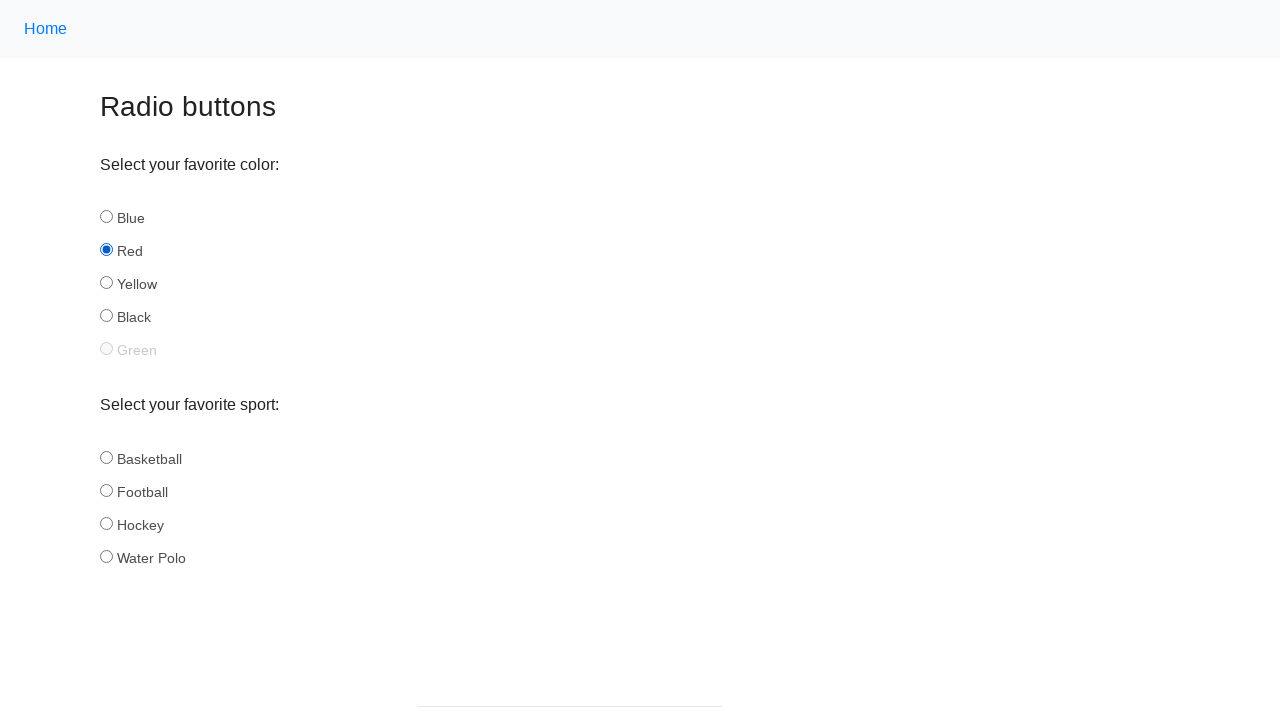